Tests that Clear completed button is hidden when no items are completed

Starting URL: https://demo.playwright.dev/todomvc

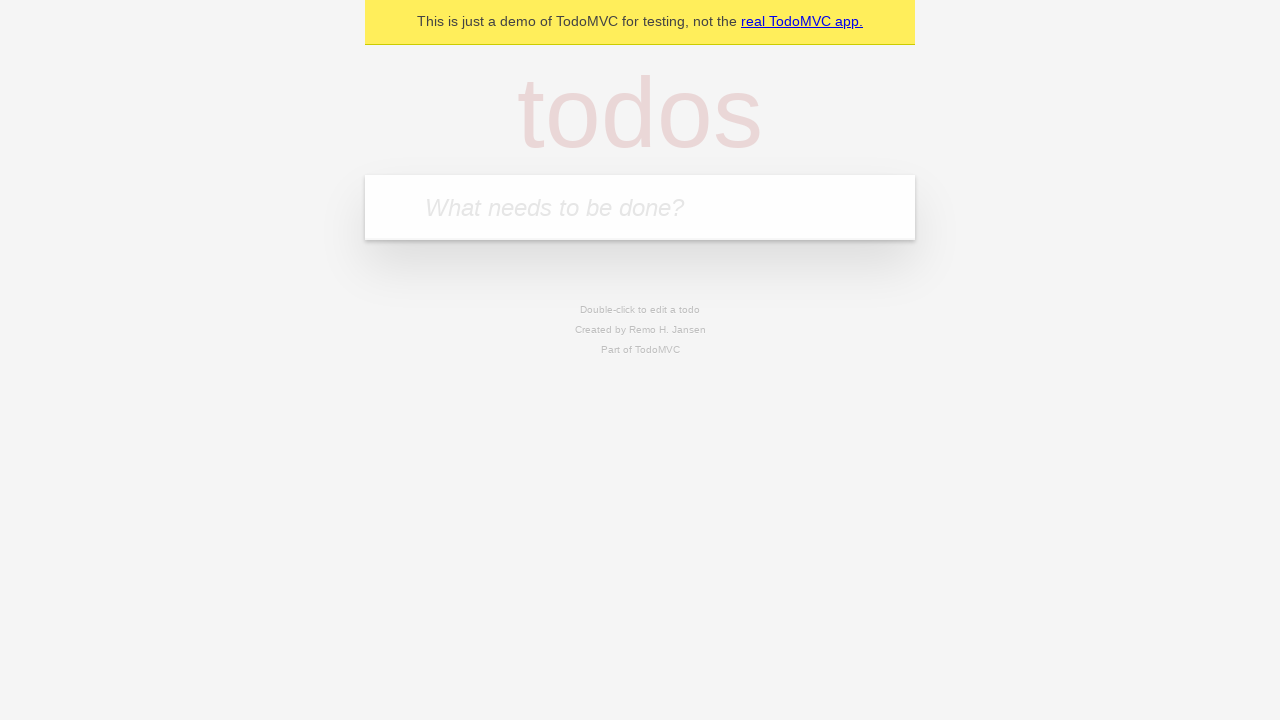

Filled new todo input with 'buy some cheese' on internal:attr=[placeholder="What needs to be done?"i]
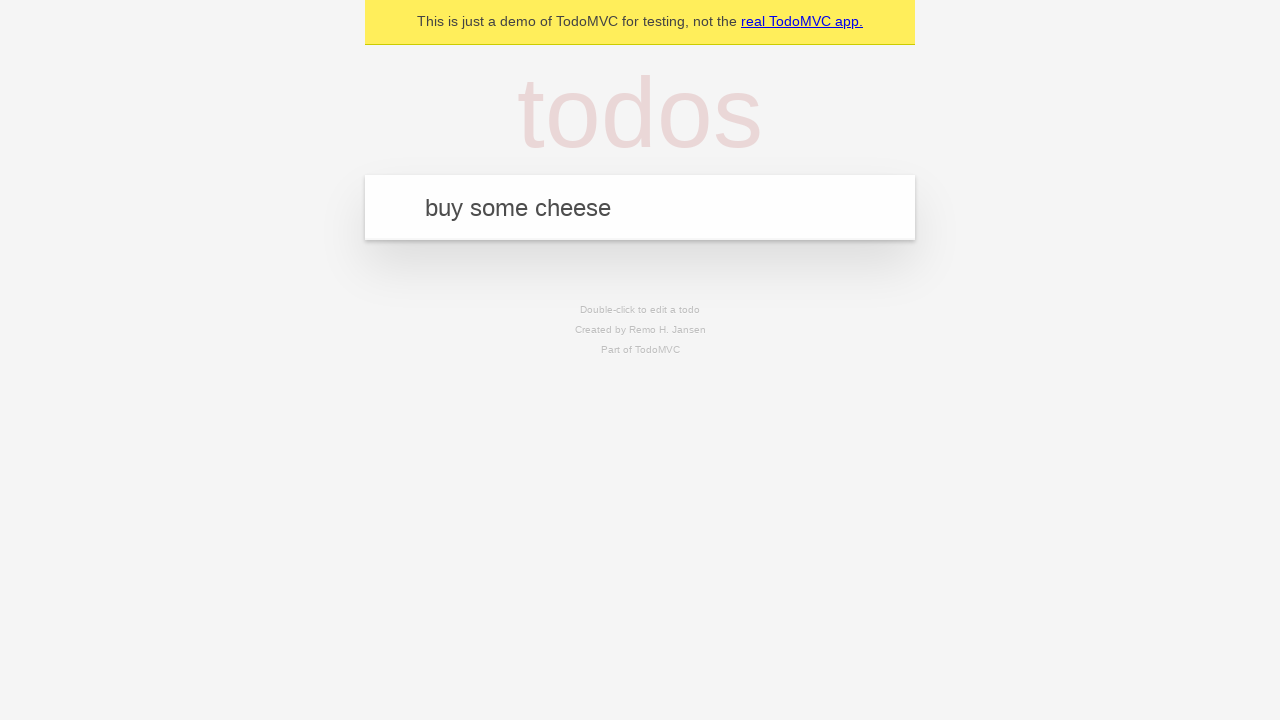

Pressed Enter to create first todo item on internal:attr=[placeholder="What needs to be done?"i]
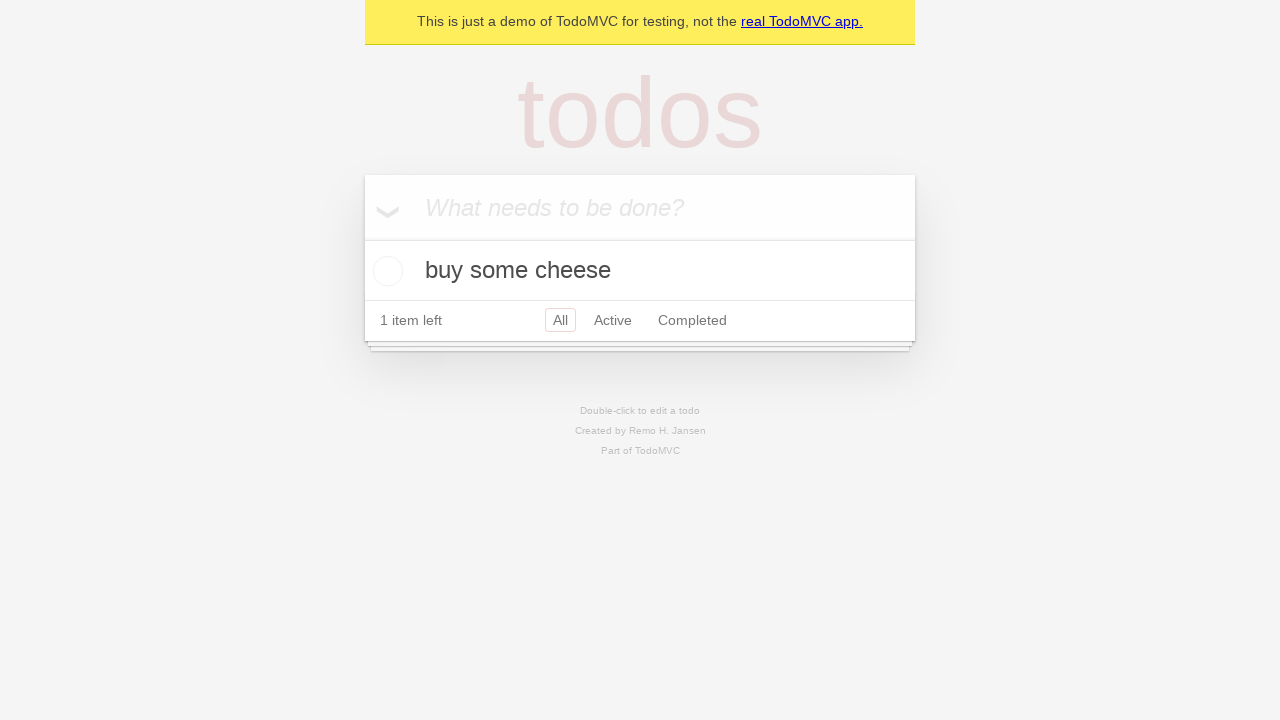

Filled new todo input with 'feed the cat' on internal:attr=[placeholder="What needs to be done?"i]
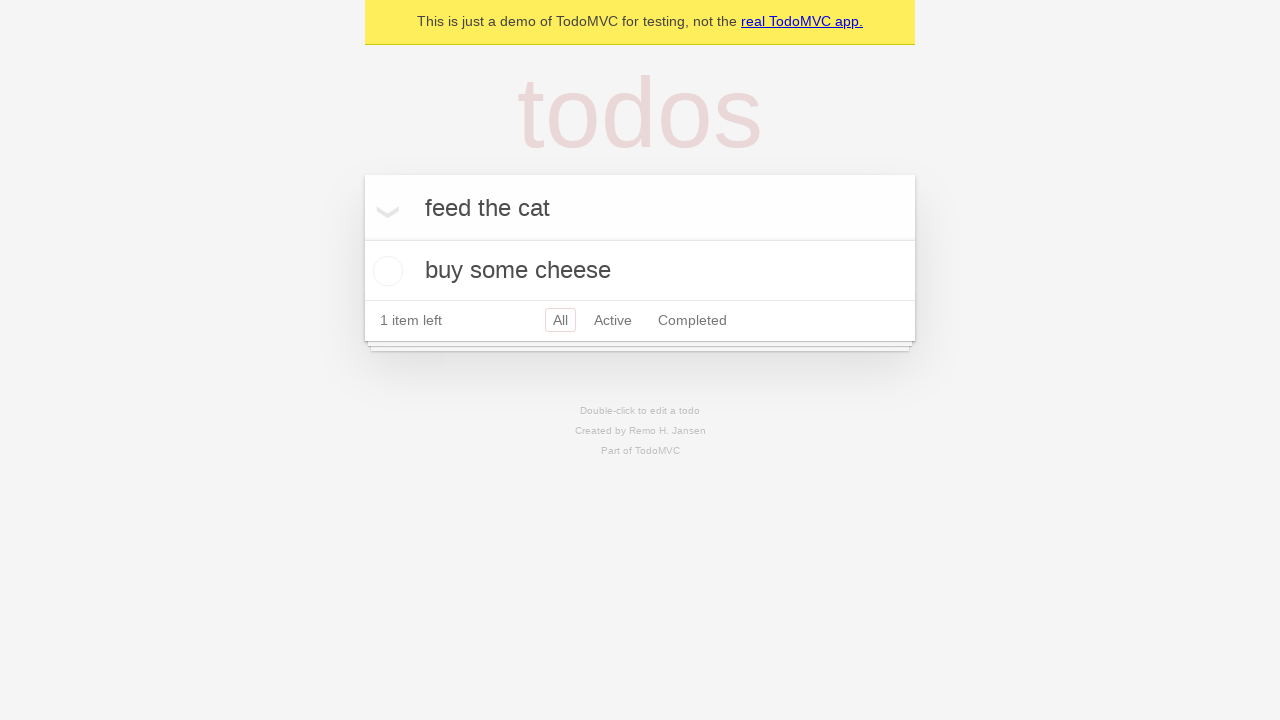

Pressed Enter to create second todo item on internal:attr=[placeholder="What needs to be done?"i]
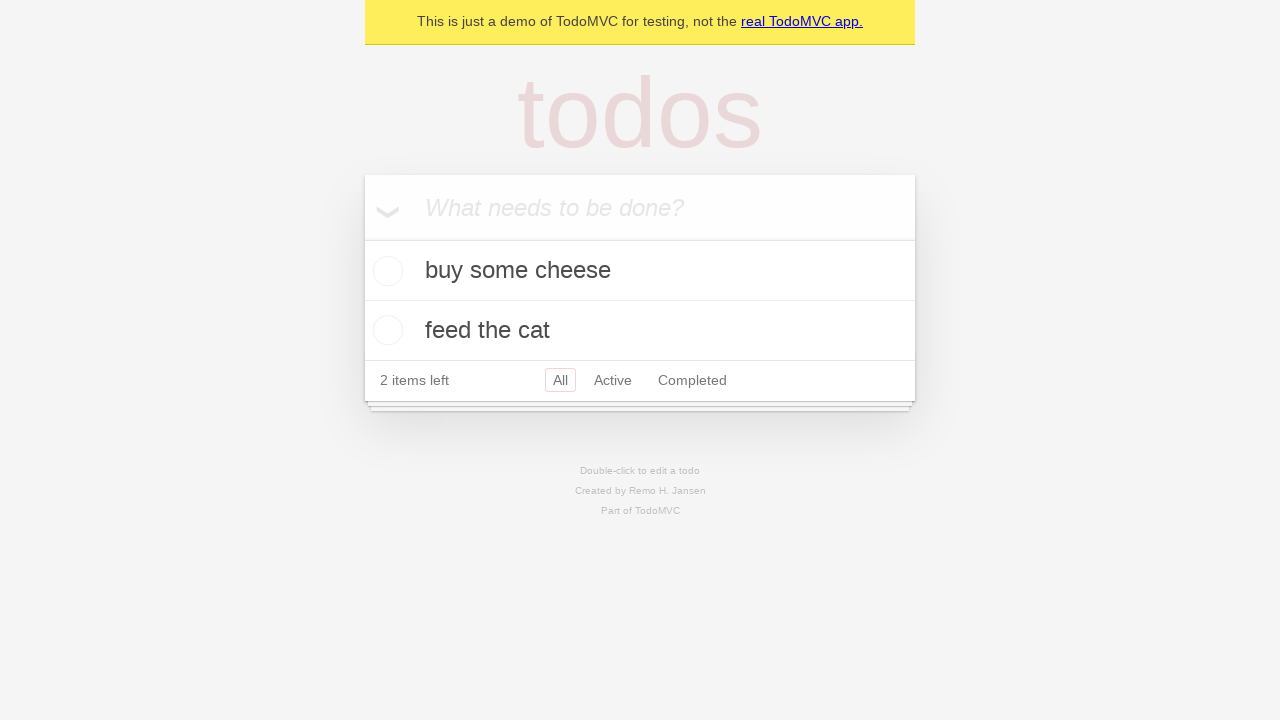

Filled new todo input with 'book a doctors appointment' on internal:attr=[placeholder="What needs to be done?"i]
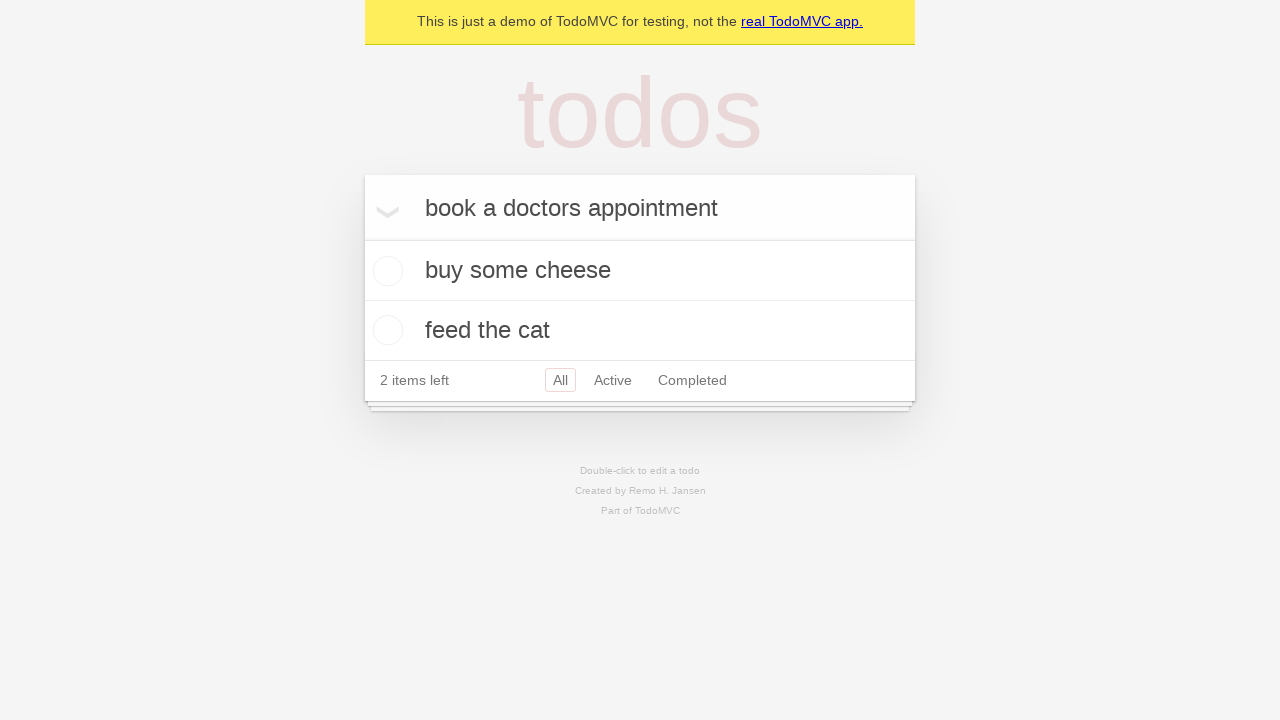

Pressed Enter to create third todo item on internal:attr=[placeholder="What needs to be done?"i]
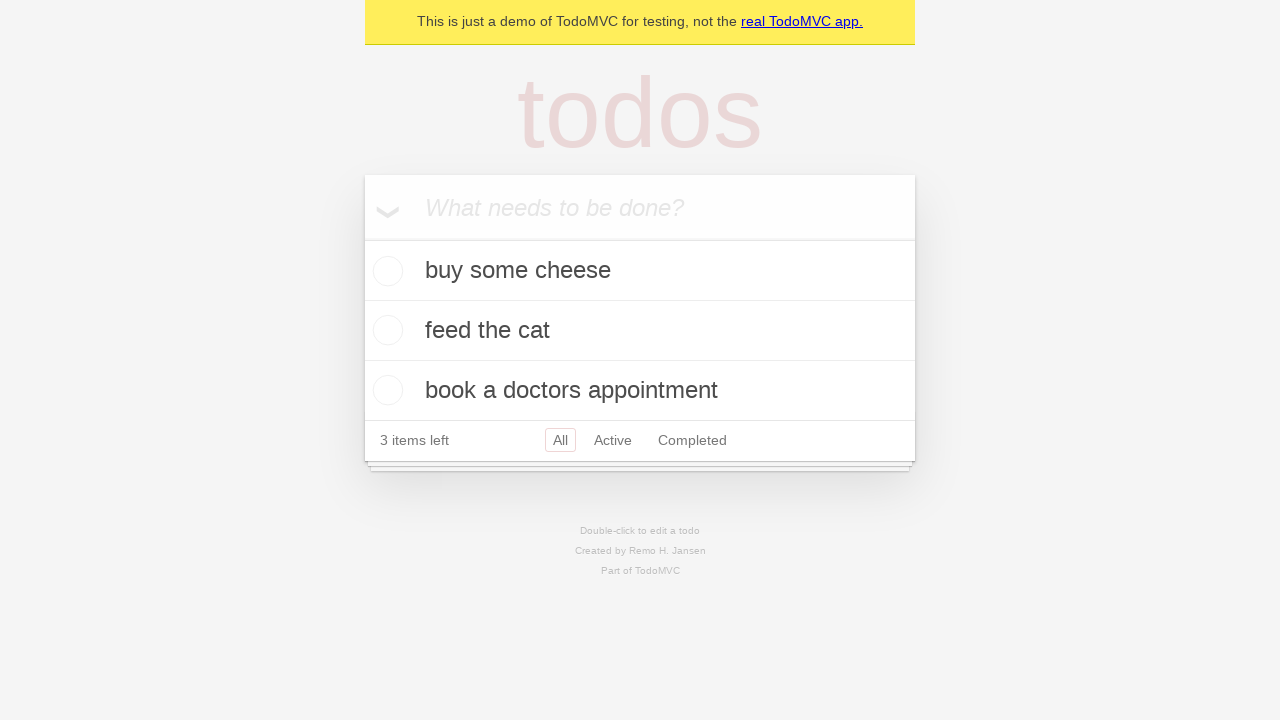

Waited for all three todo items to be present
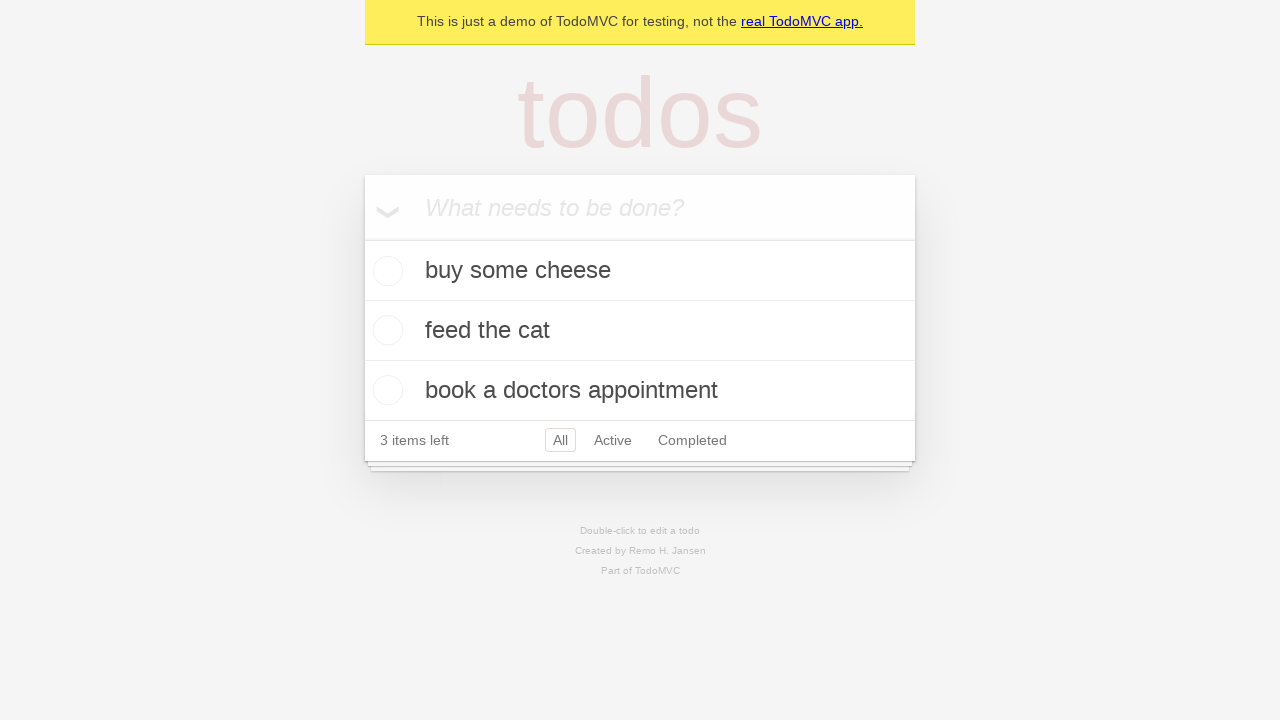

Checked the first todo item as completed at (385, 271) on .todo-list li .toggle >> nth=0
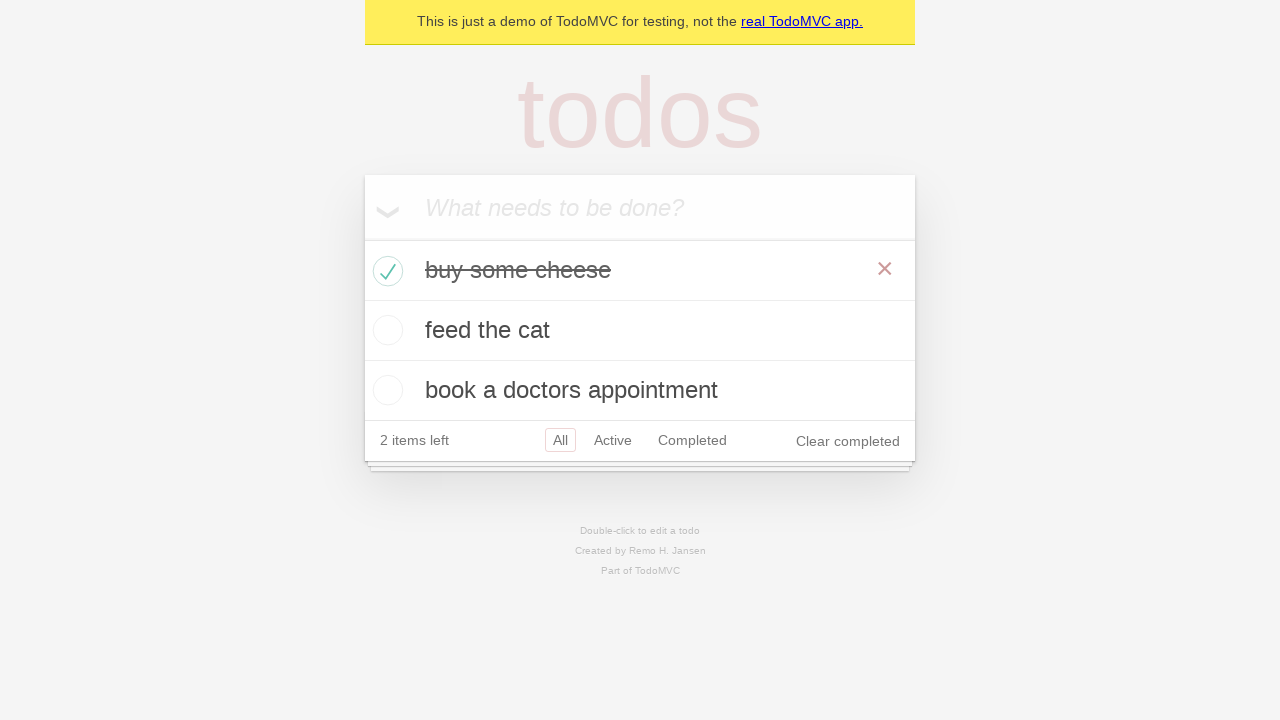

Clicked Clear completed button to remove completed item at (848, 441) on internal:role=button[name="Clear completed"i]
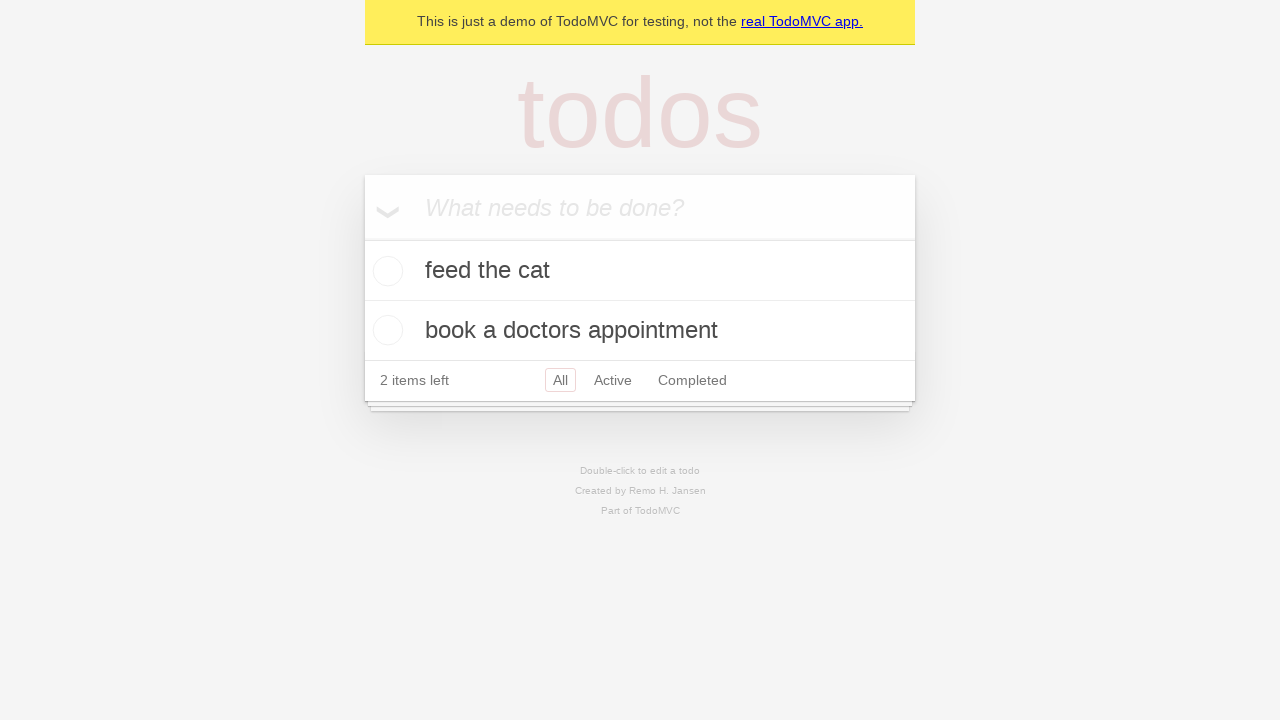

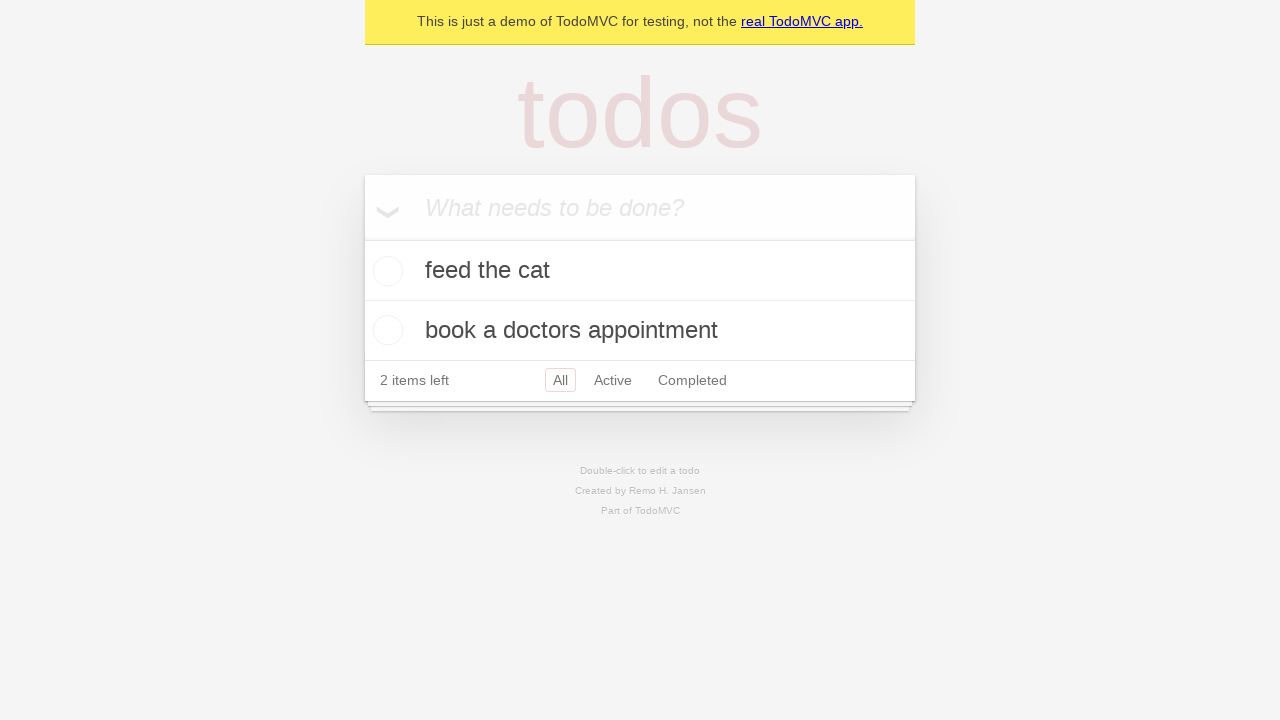